Tests a prompt alert by entering text and verifying the result

Starting URL: https://demoqa.com/alerts

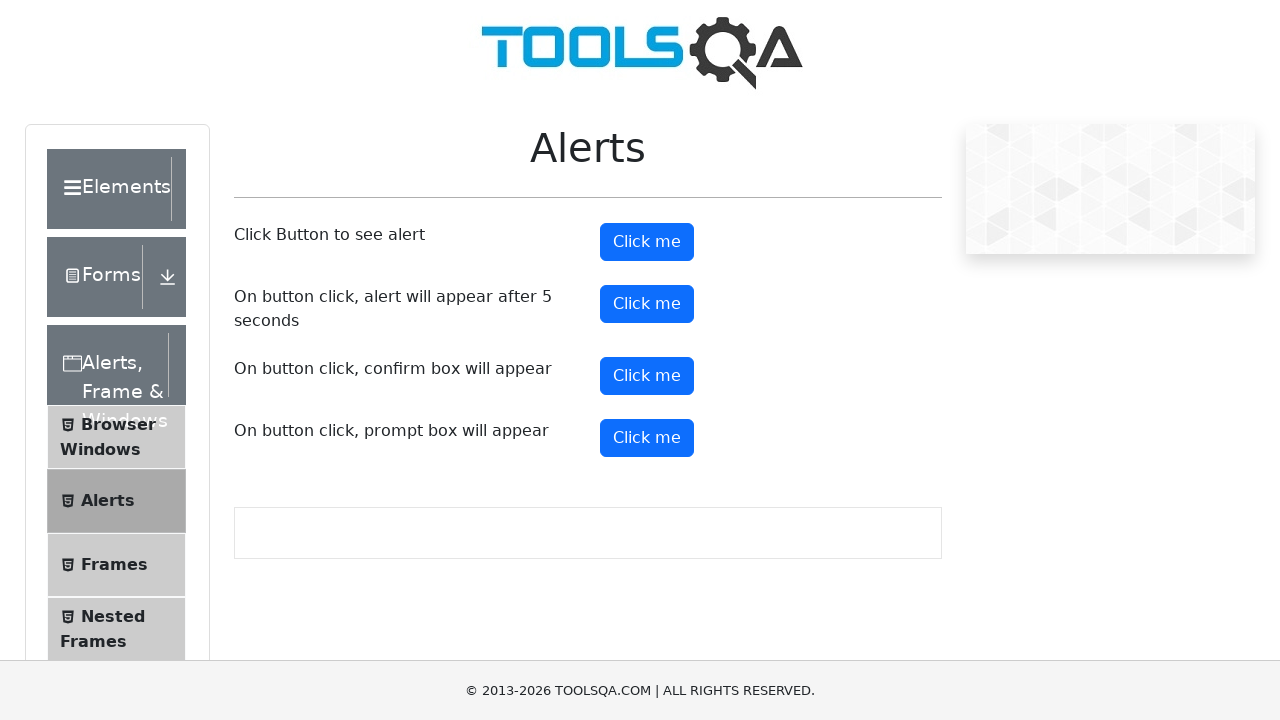

Set up dialog handler to accept prompt with 'Test' text
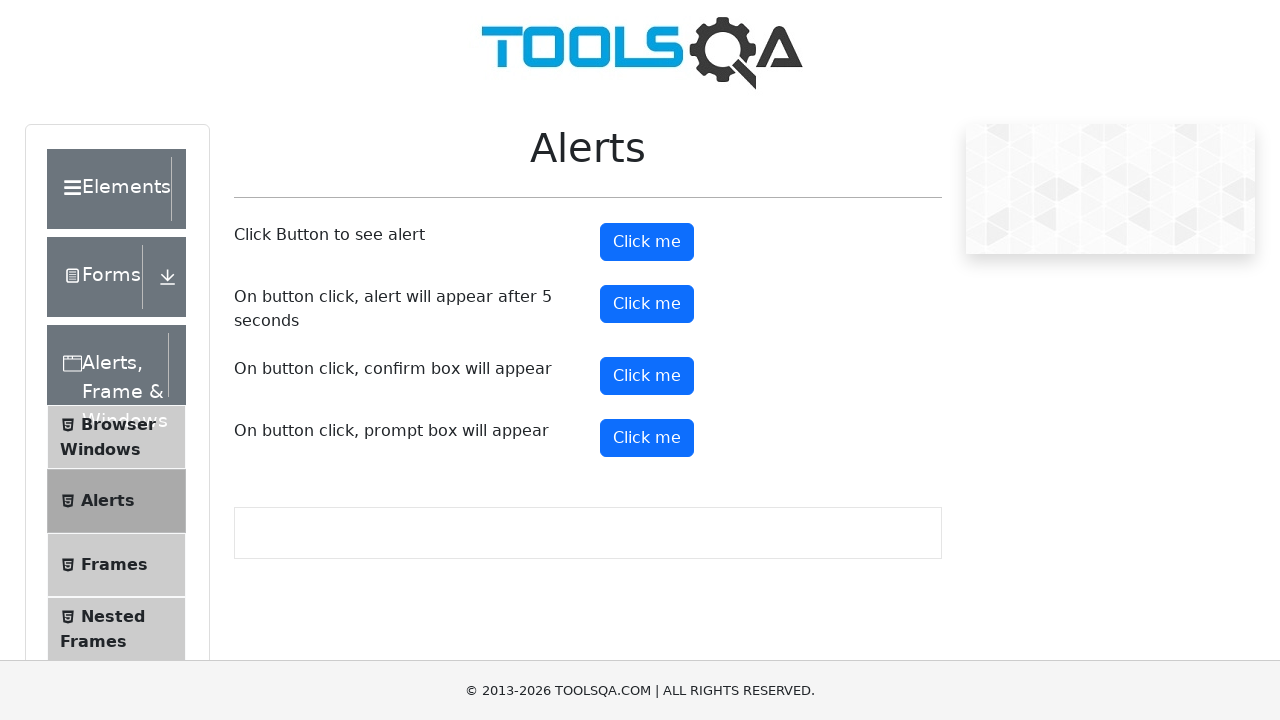

Clicked prompt button to trigger alert at (647, 438) on #promtButton
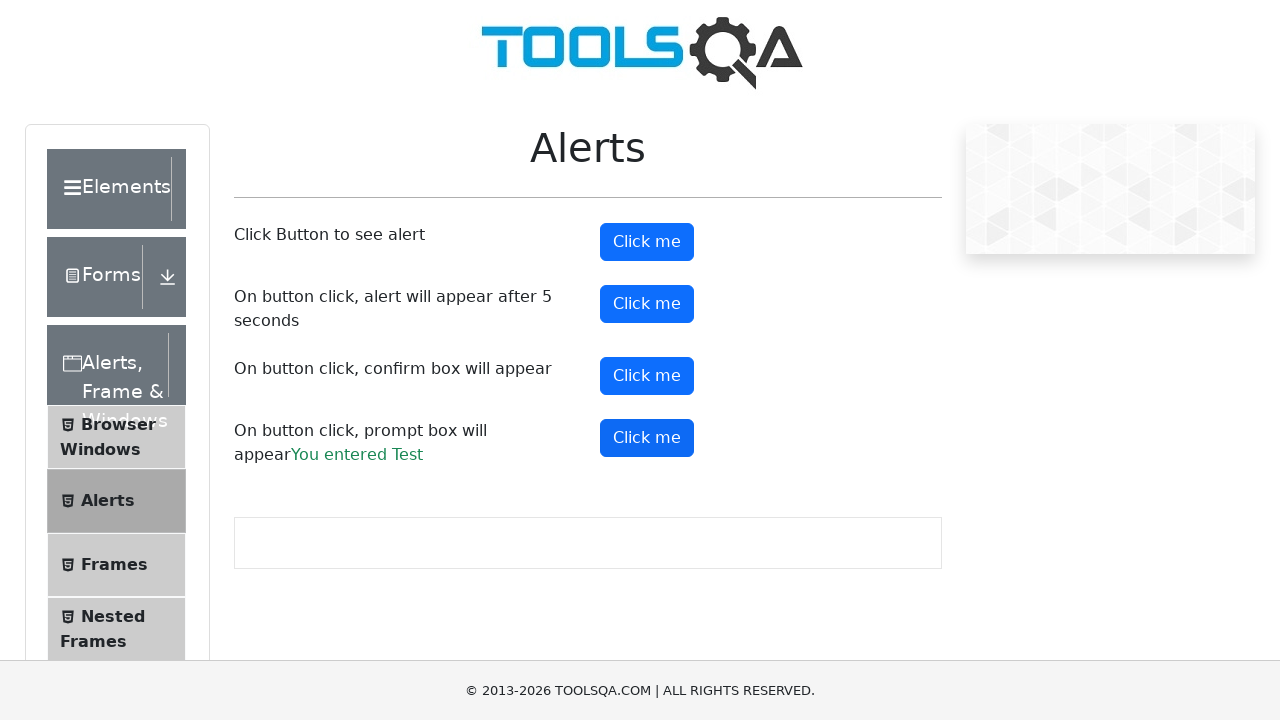

Waited for prompt result element to appear
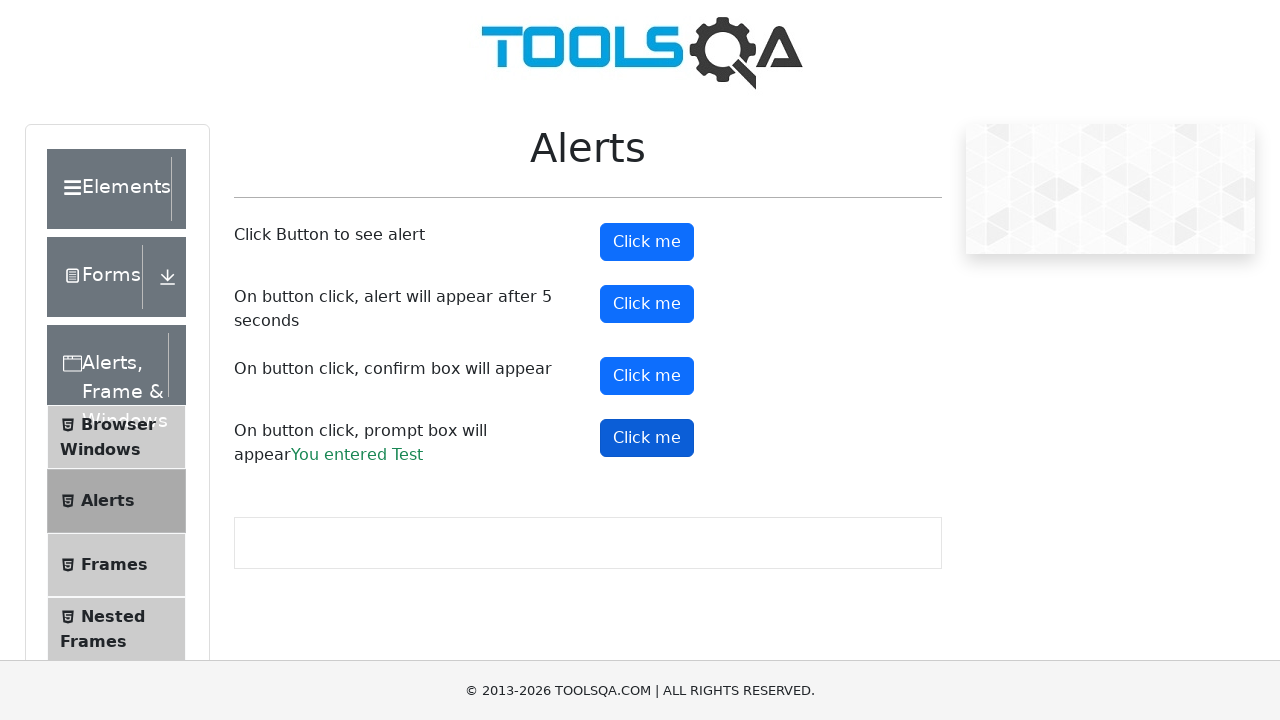

Verified prompt result text matches 'You entered Test'
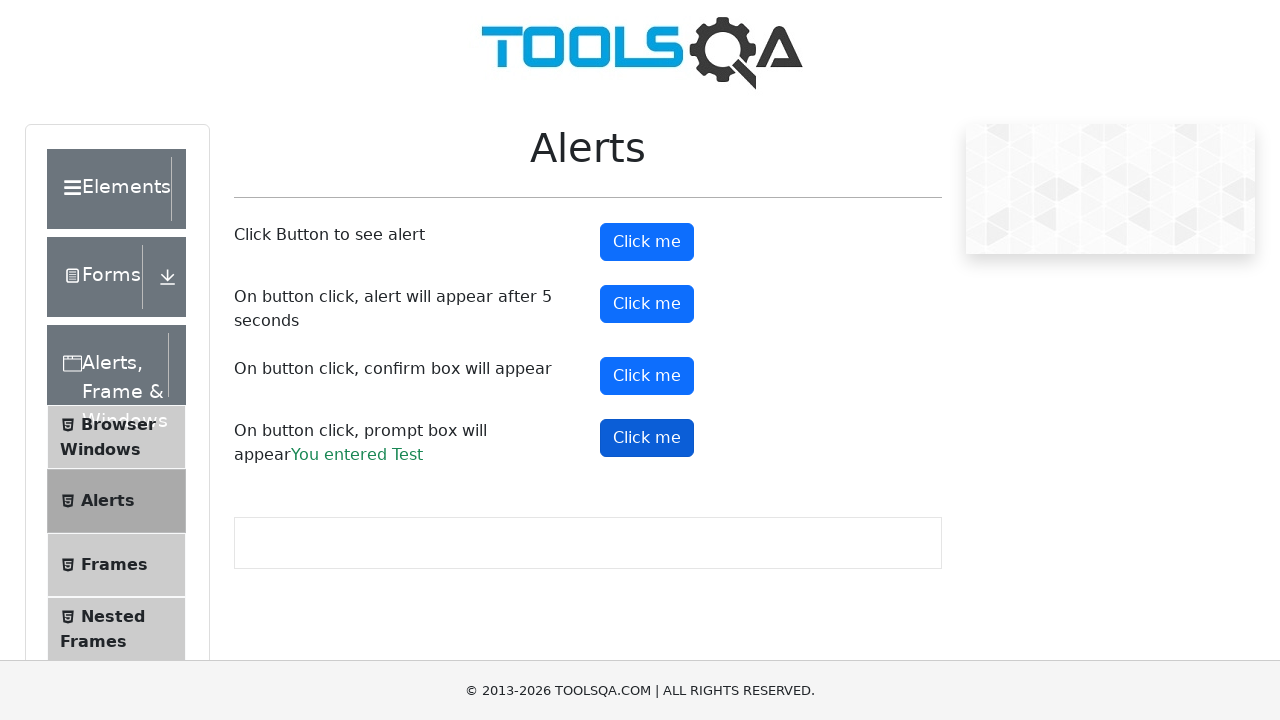

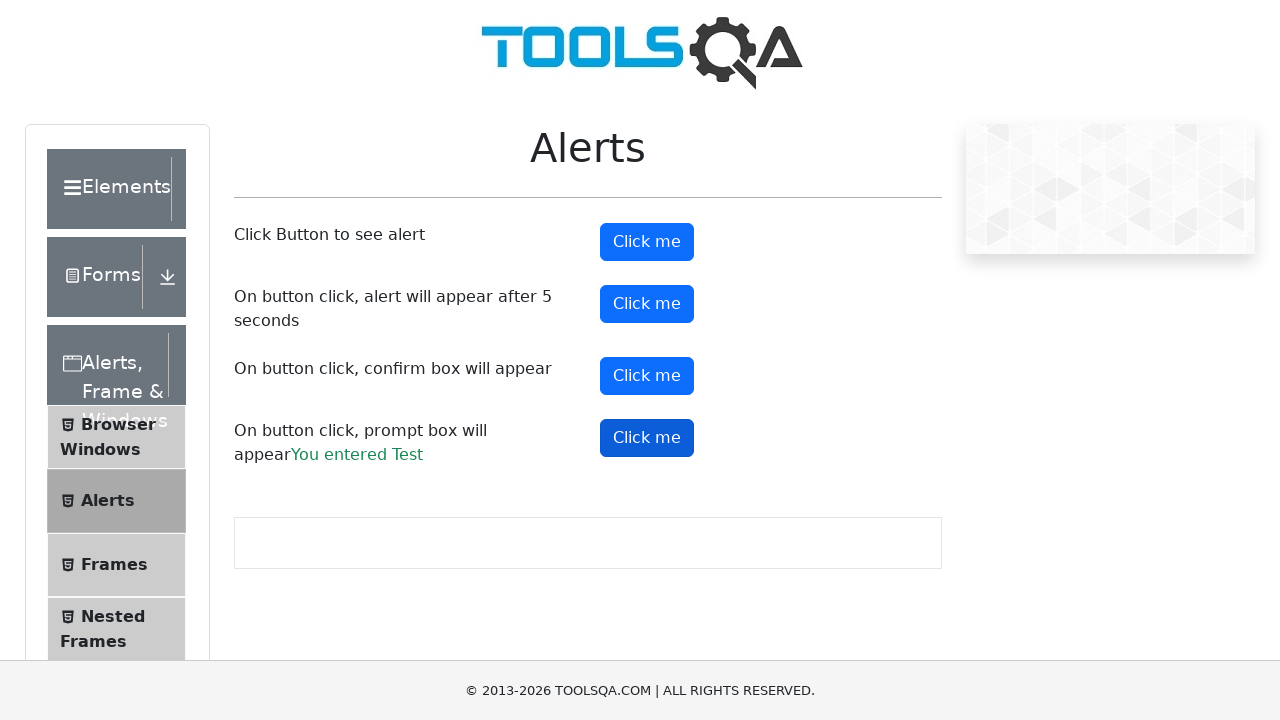